Tests JavaScript prompt alert handling by clicking a button to trigger a JS prompt, entering text into the prompt, and accepting it

Starting URL: https://the-internet.herokuapp.com/javascript_alerts

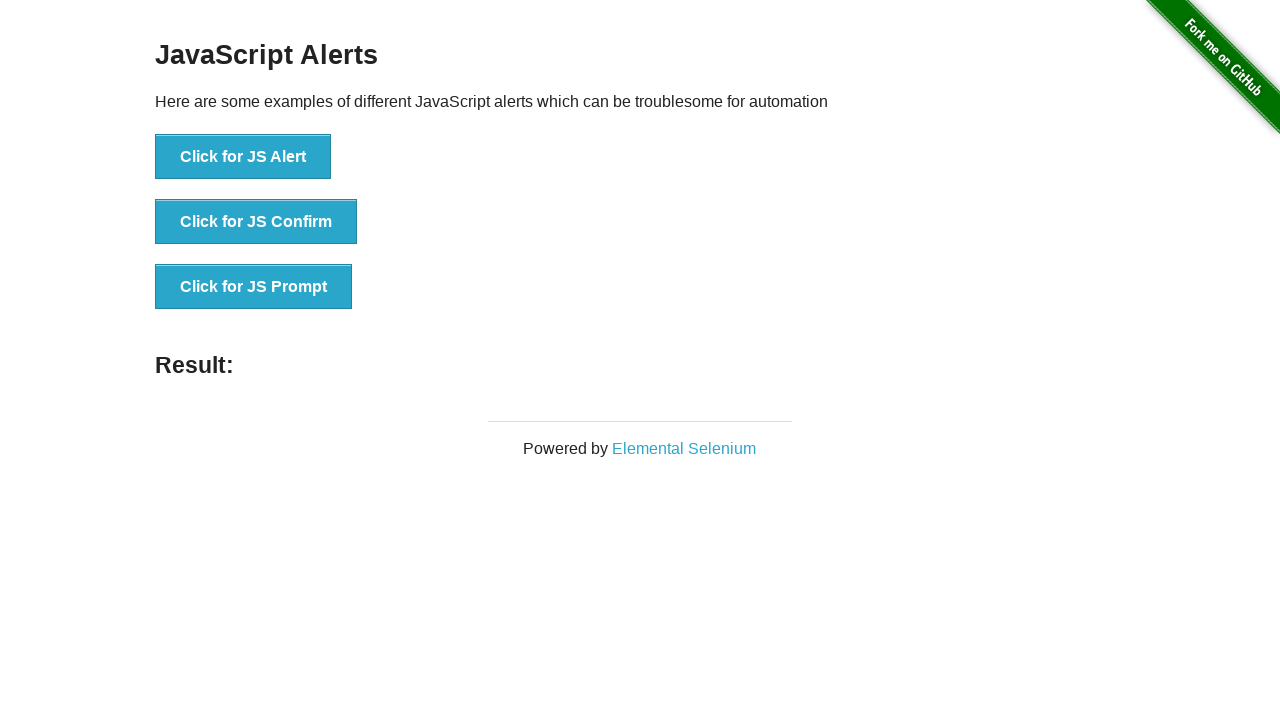

Set up dialog handler to accept JS prompt with text 'I am learning JS Alerts'
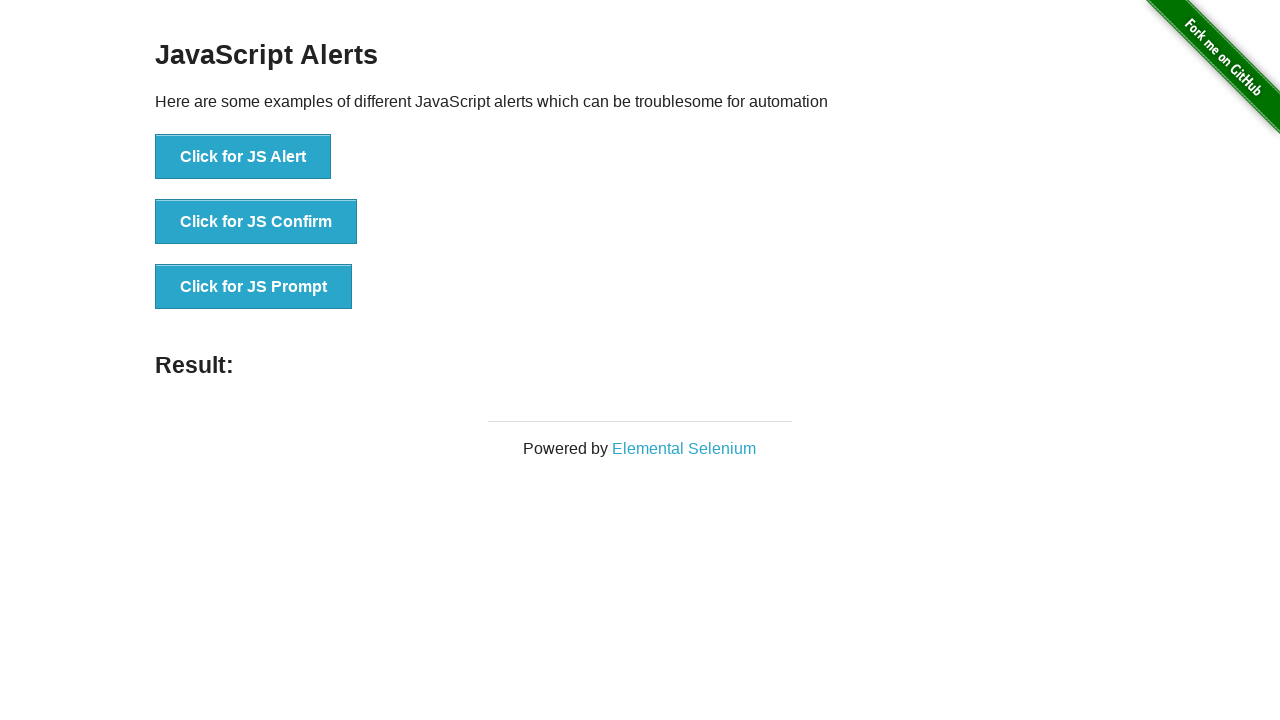

Clicked button to trigger JS Prompt at (254, 287) on xpath=//button[text()='Click for JS Prompt']
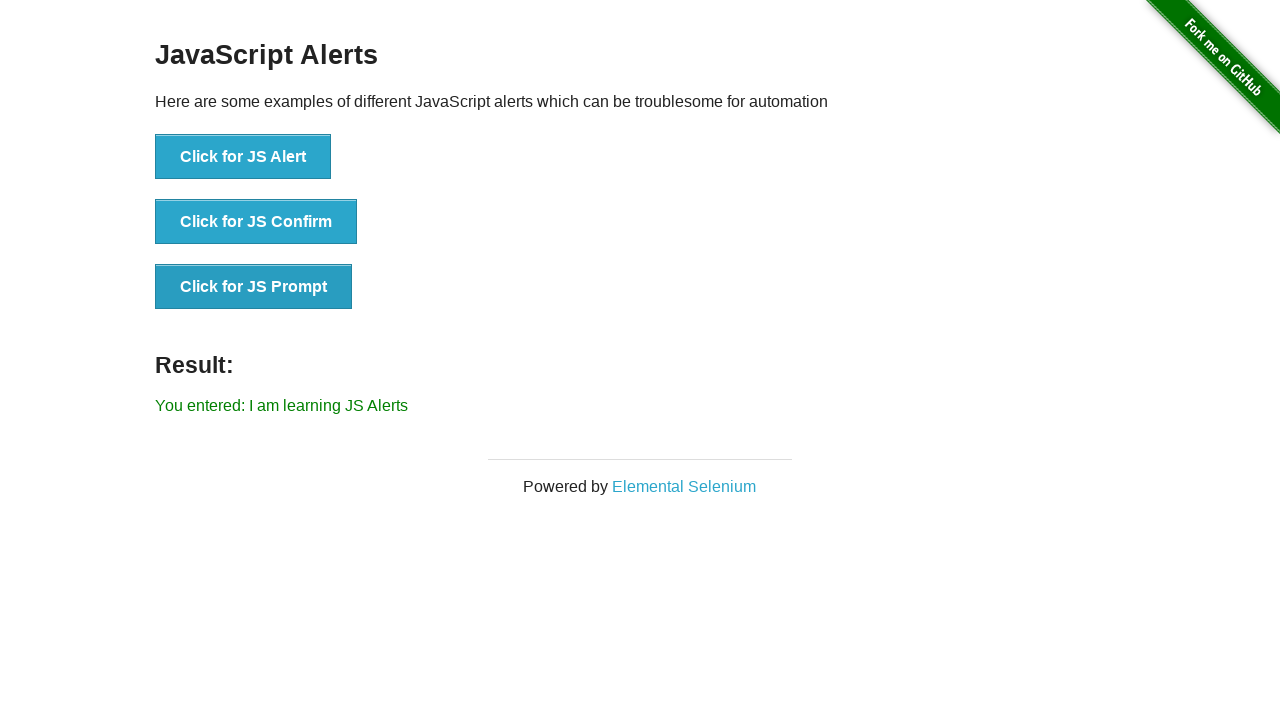

JS prompt result loaded and displayed
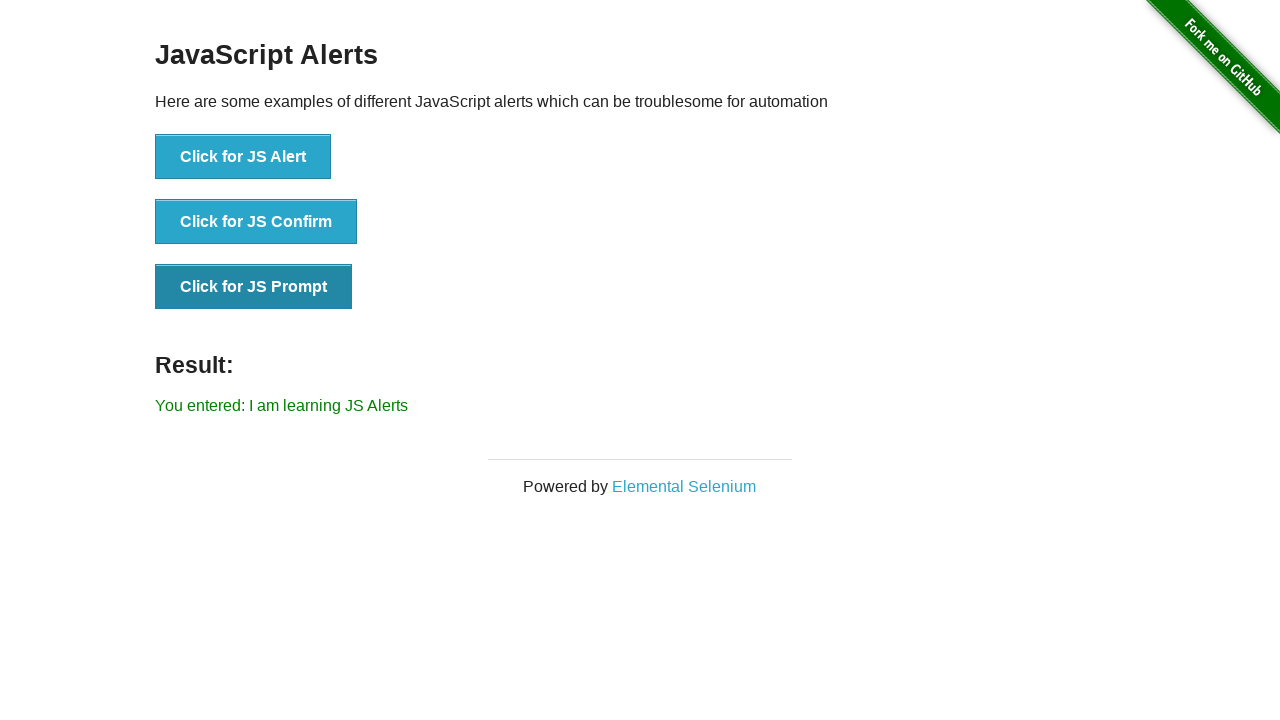

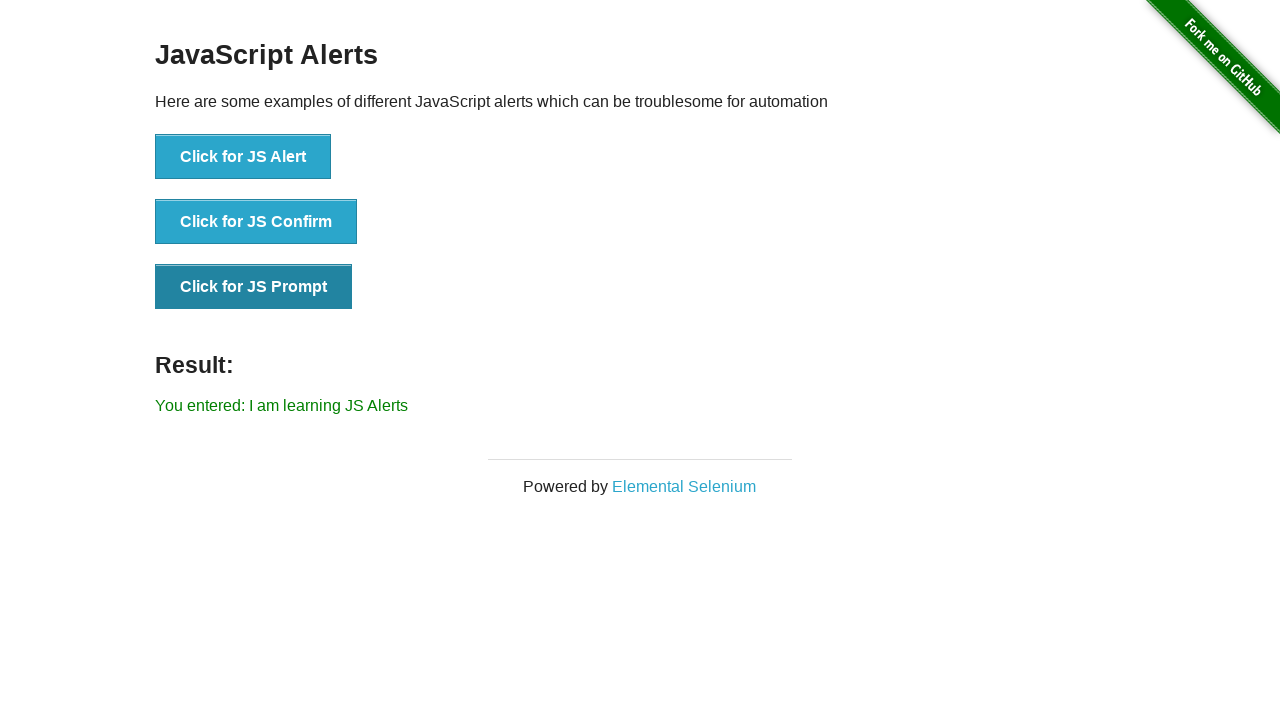